Tests JavaScript prompt popup interaction by clicking a button to trigger the prompt, entering text, and accepting it

Starting URL: https://www.w3schools.com/js/tryit.asp?filename=tryjs_prompt

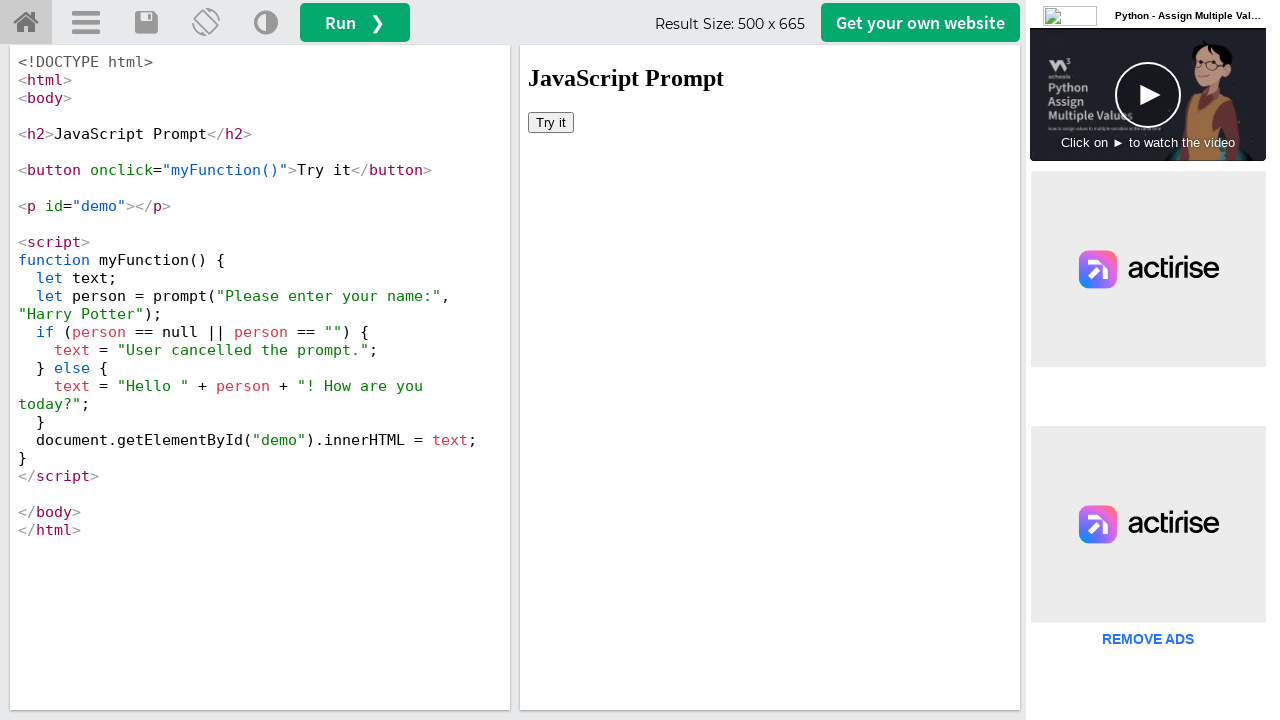

Located iframe containing the demo
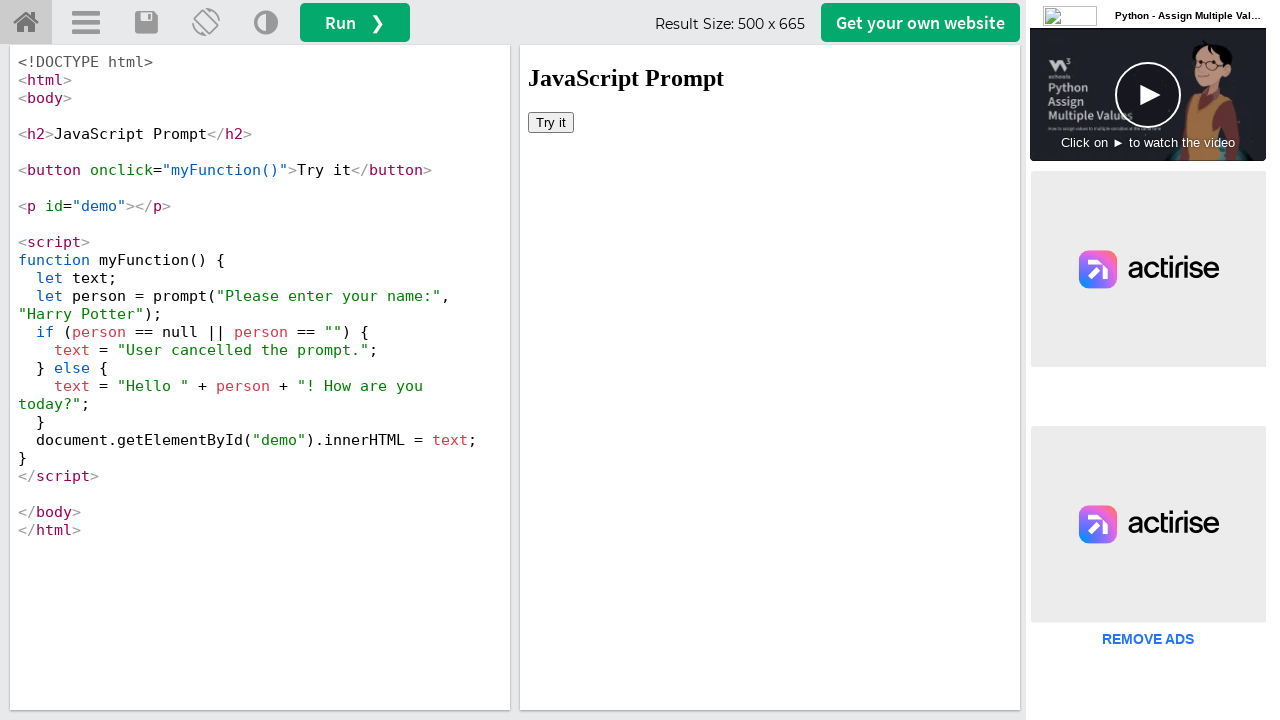

Clicked 'Try it' button to trigger prompt at (551, 122) on iframe#iframeResult >> internal:control=enter-frame >> xpath=//button[text()='Tr
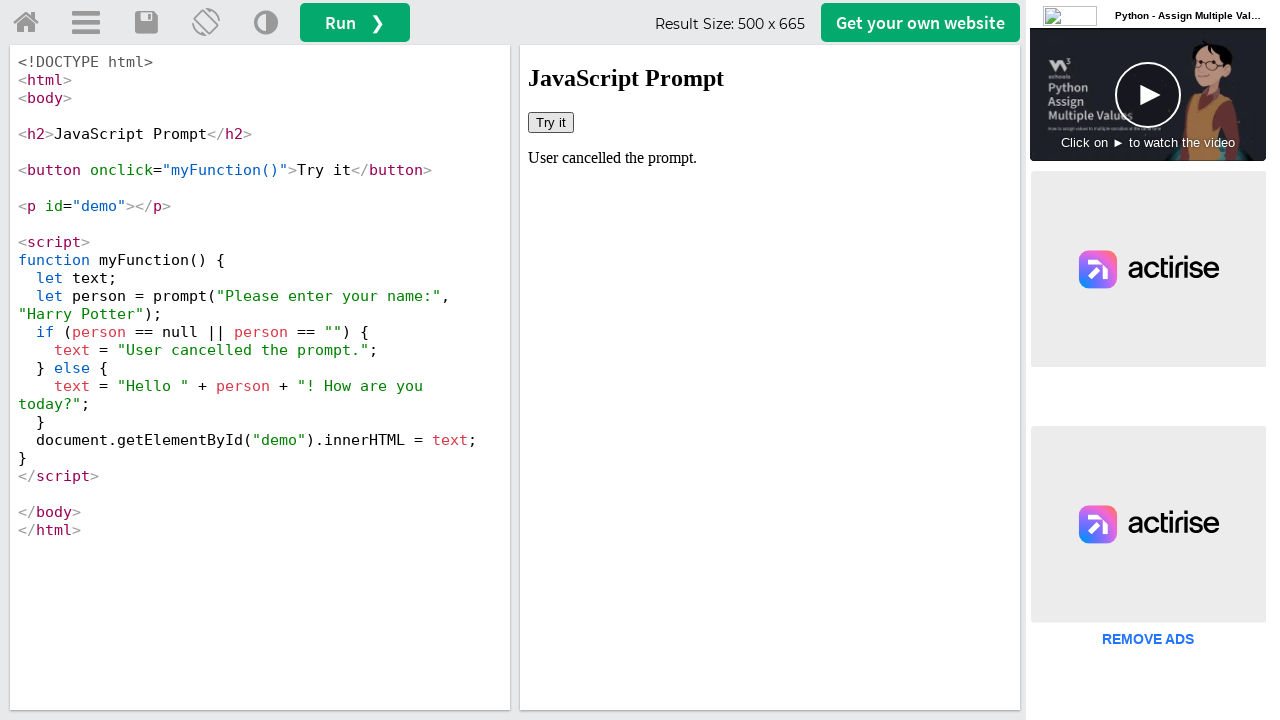

Set up dialog handler to accept prompt with 'selenium'
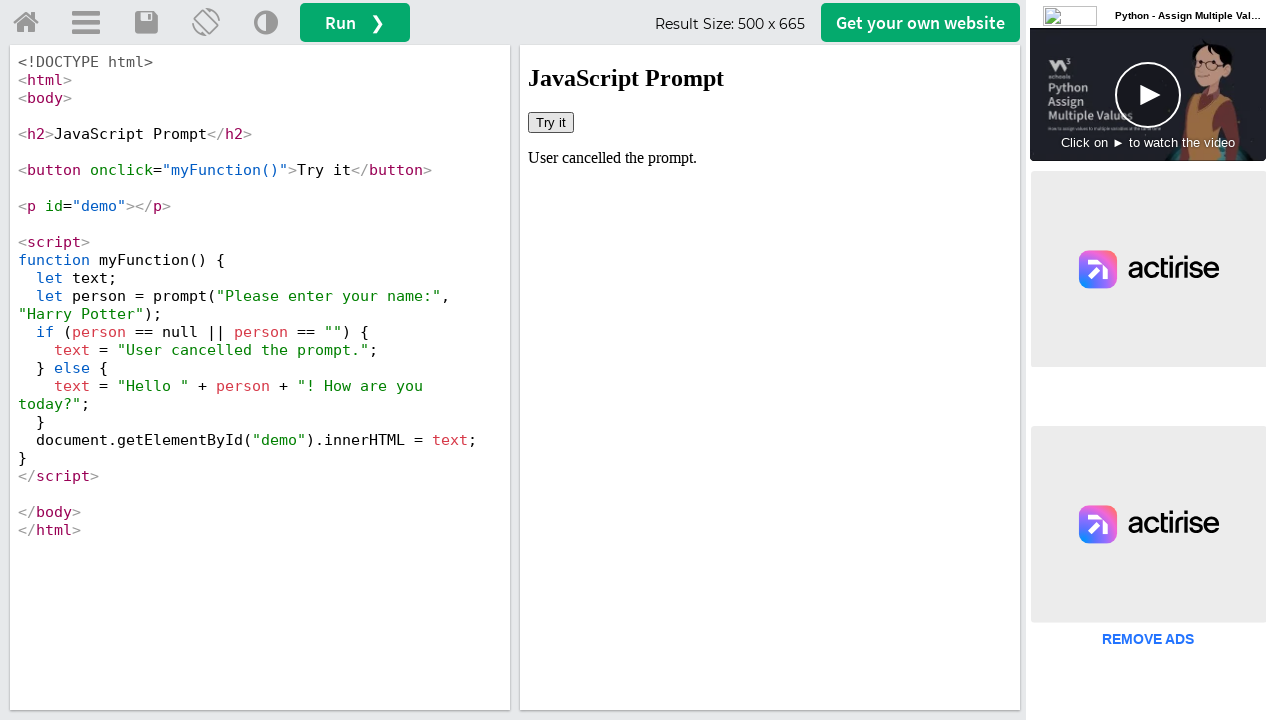

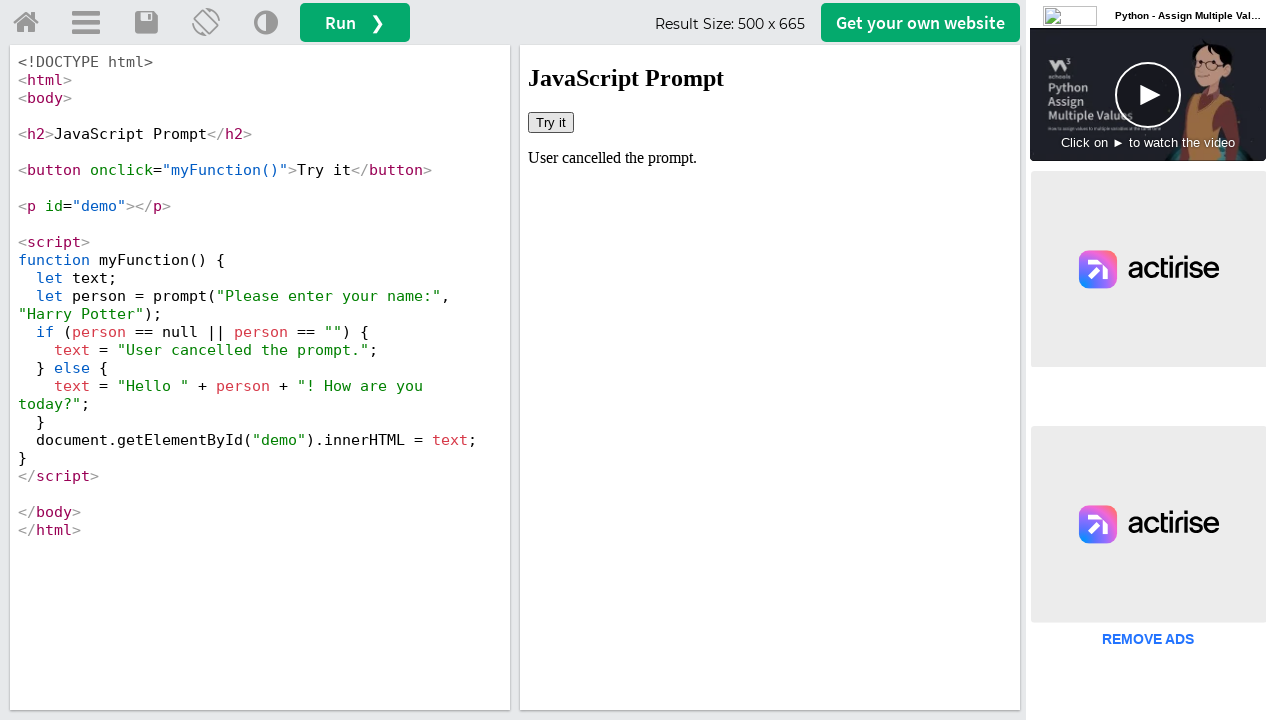